Tests dropdown functionality by verifying that specific country options are present in the country selection dropdown

Starting URL: https://www.orangehrm.com/en/try-it-free

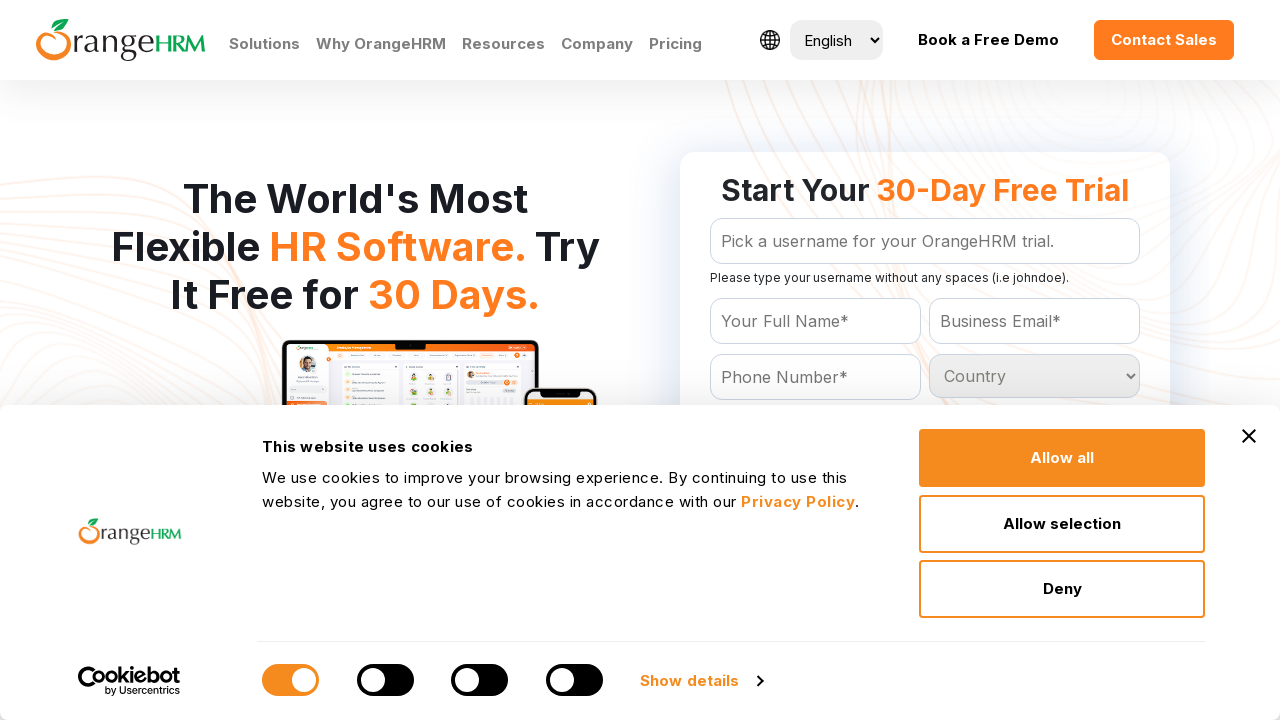

Waited for country dropdown to be present
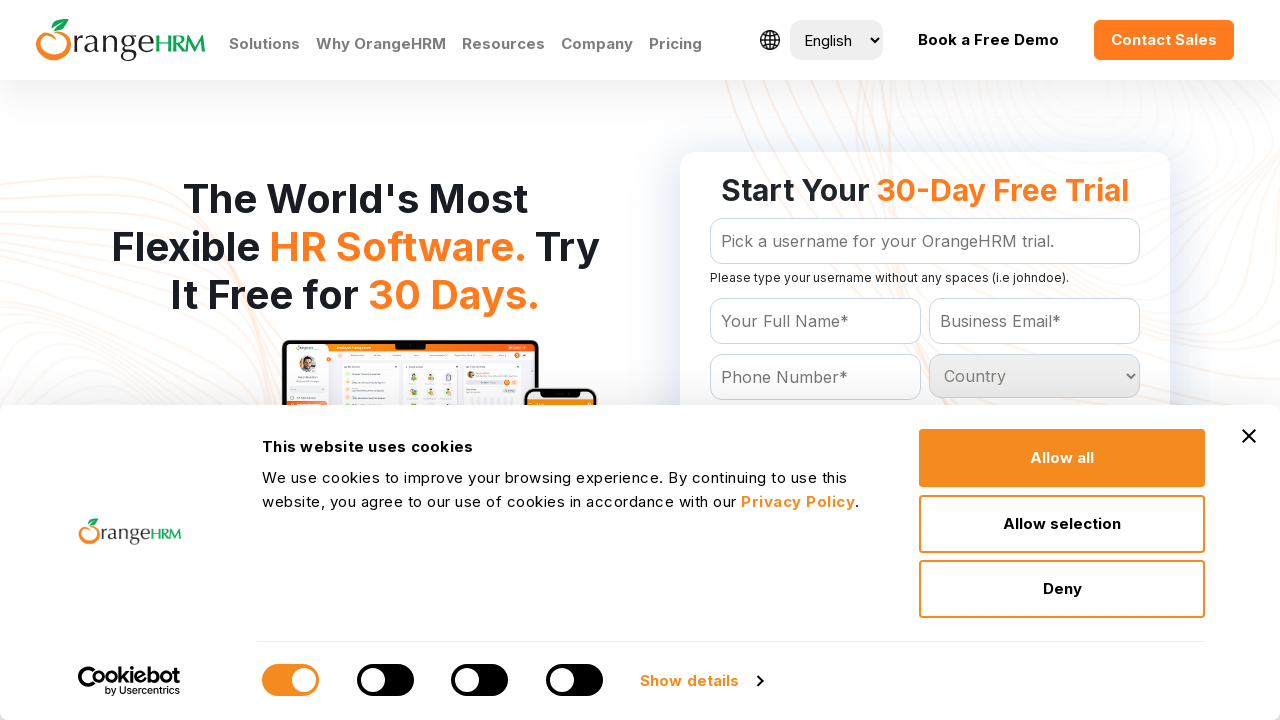

Retrieved all country options from dropdown
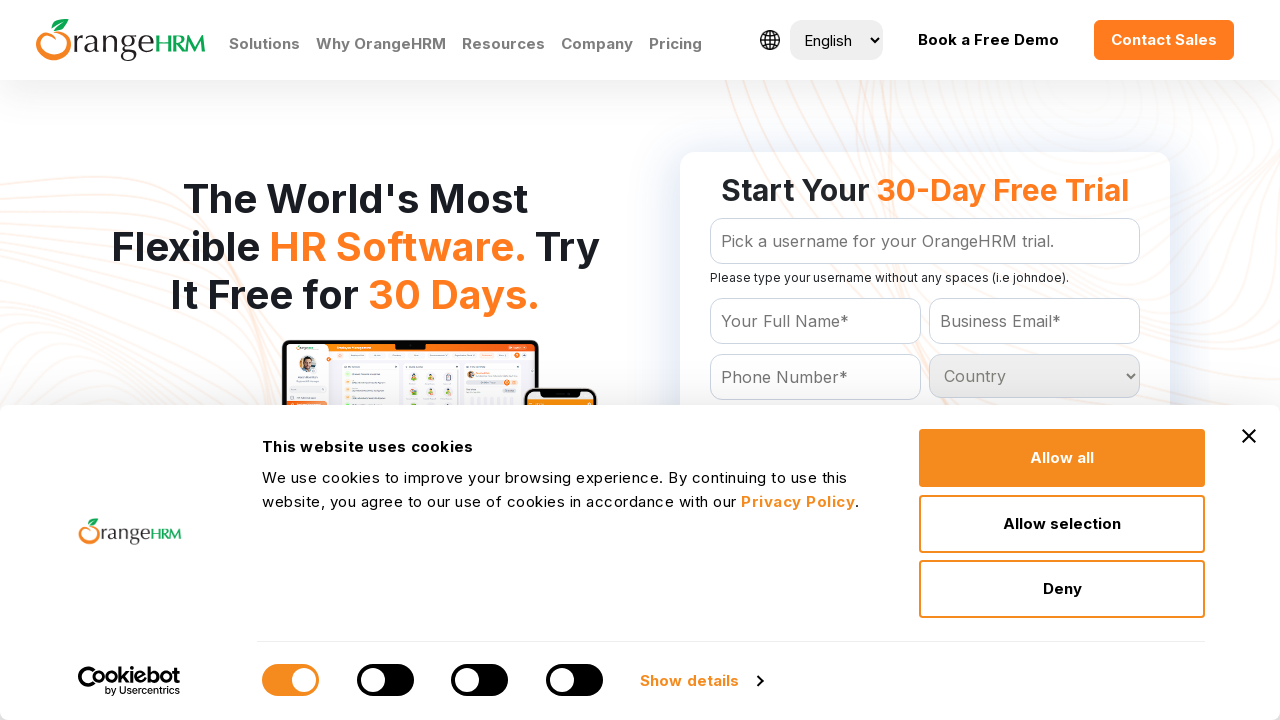

Verified that India is present in dropdown options
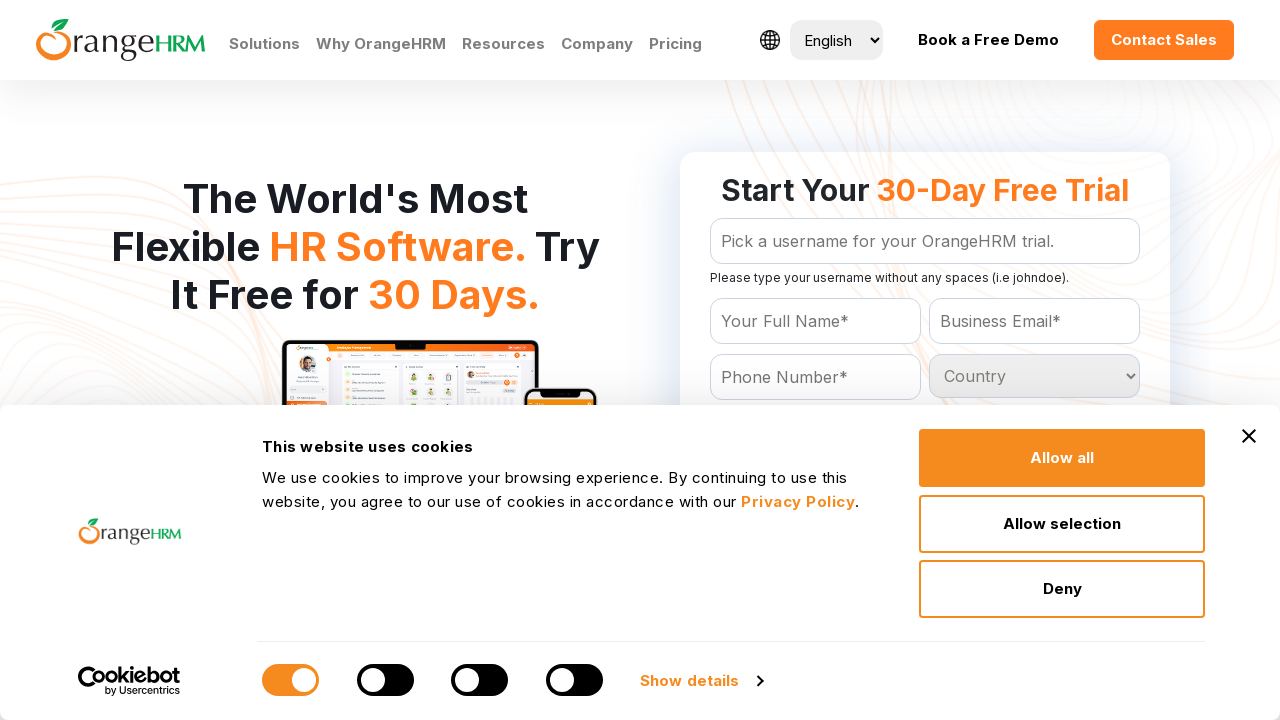

Verified that all expected countries (India, Canada, Germany) are present in dropdown
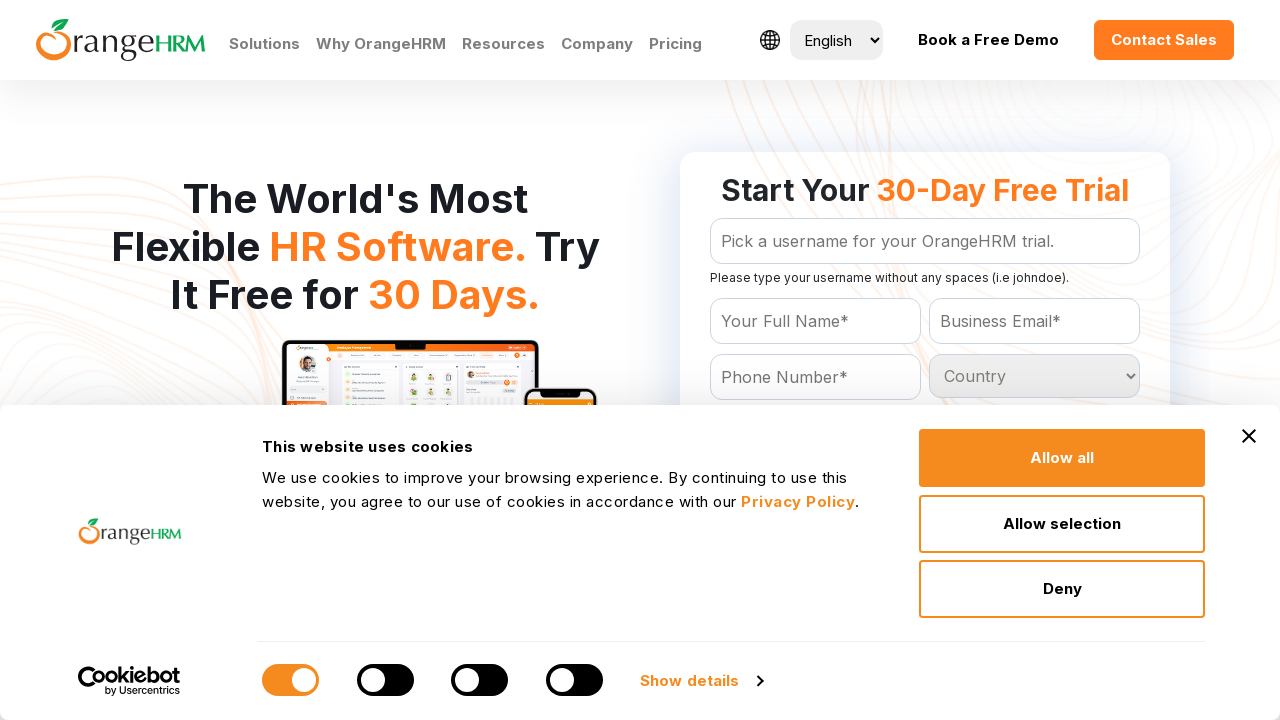

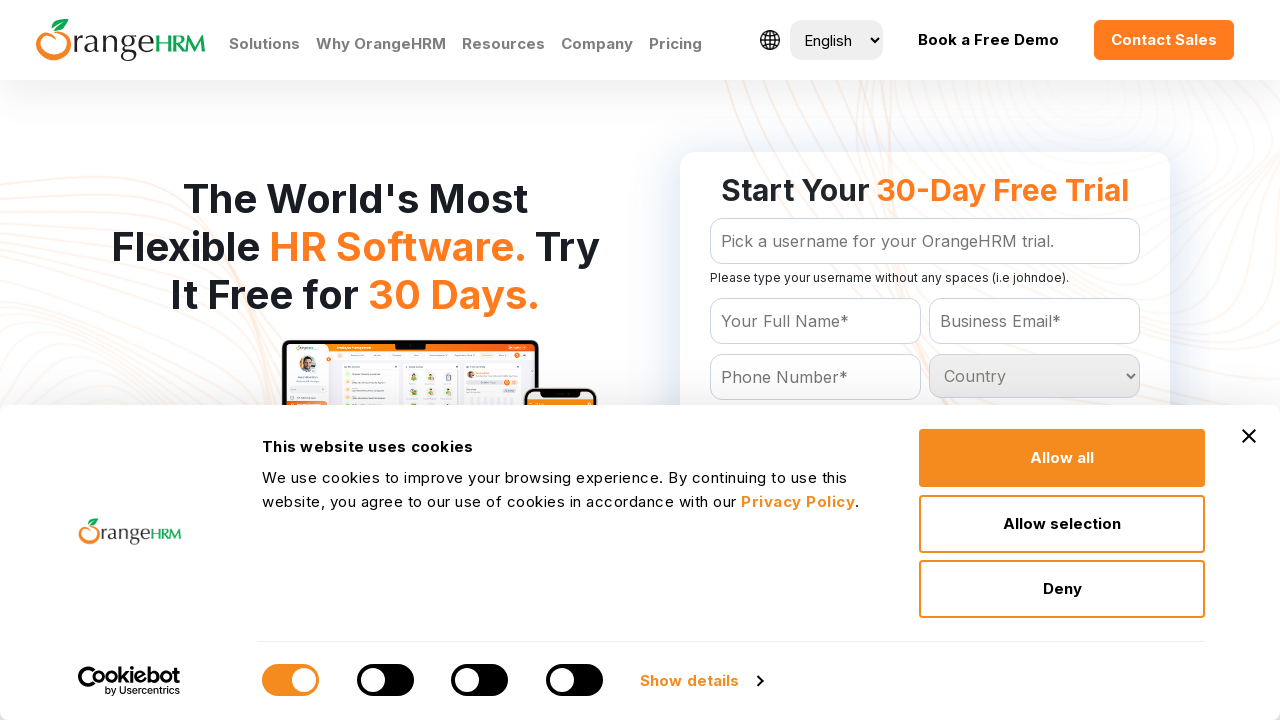